Tests that the "B" element can be dragged and dropped into the first column

Starting URL: https://the-internet.herokuapp.com/drag_and_drop

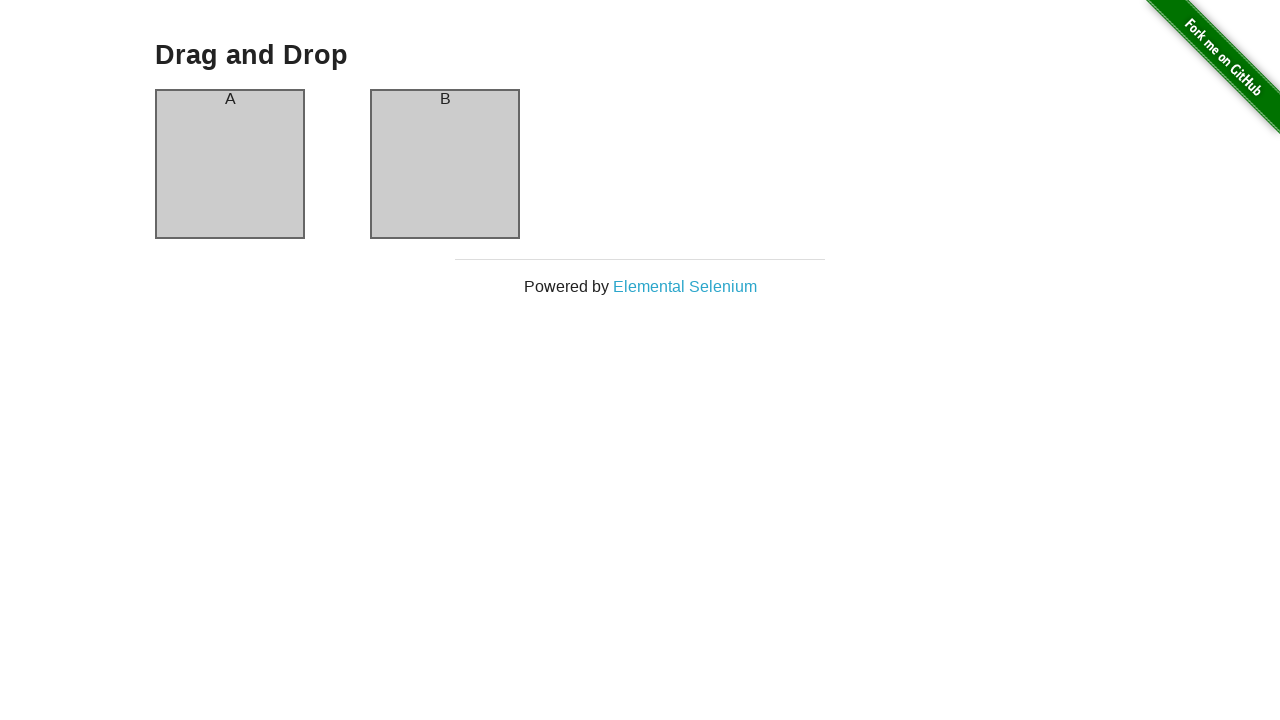

Waited for first column (#column-a) to be visible
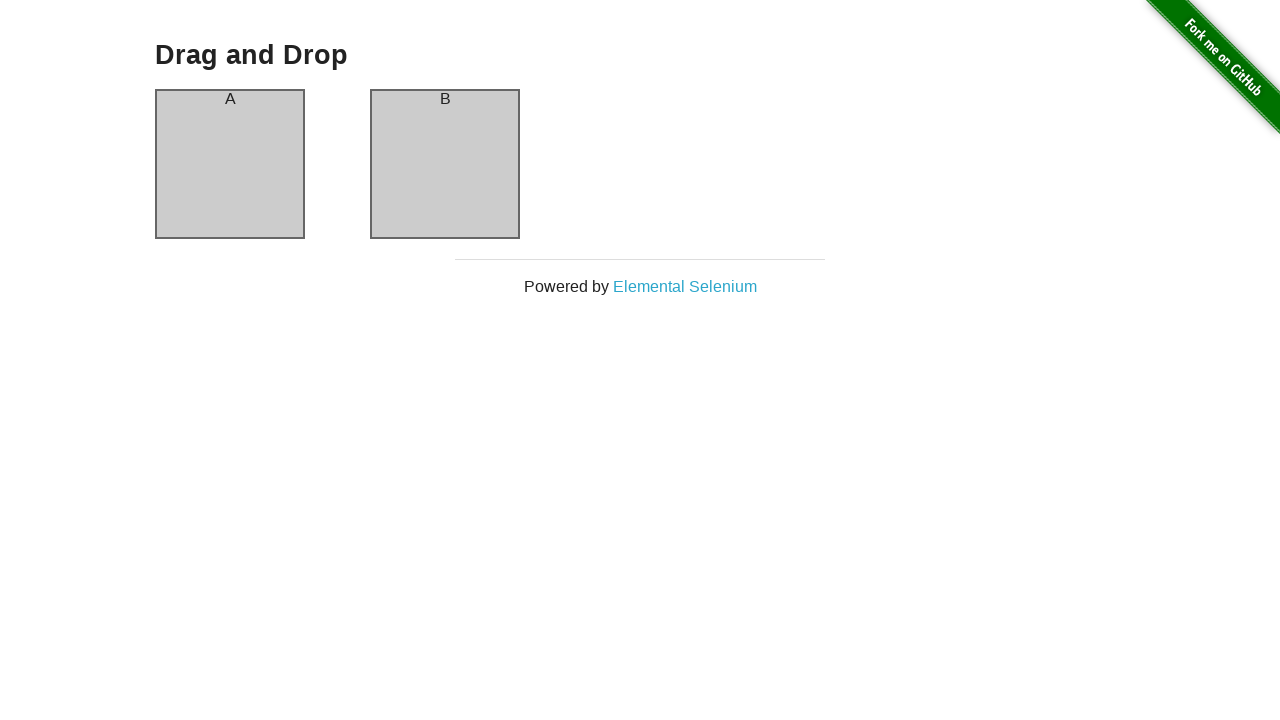

Waited for second column (#column-b) to be visible
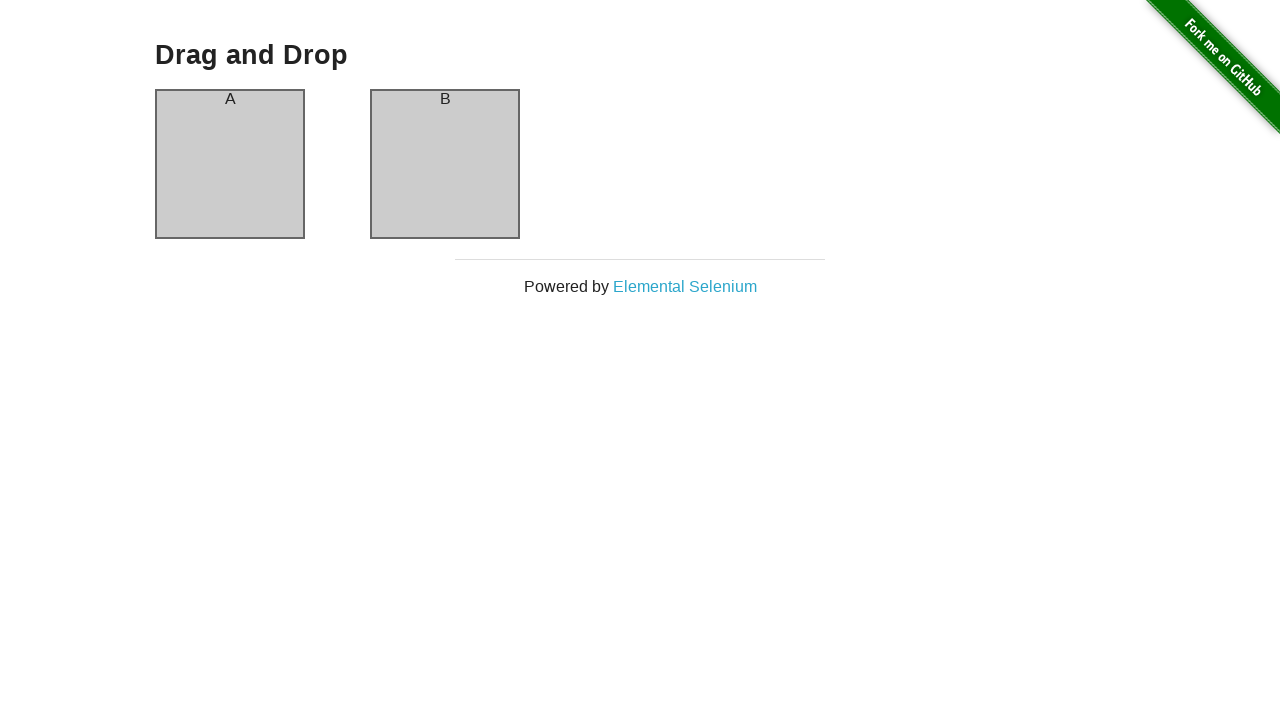

Dragged 'B' element from second column to first column at (230, 164)
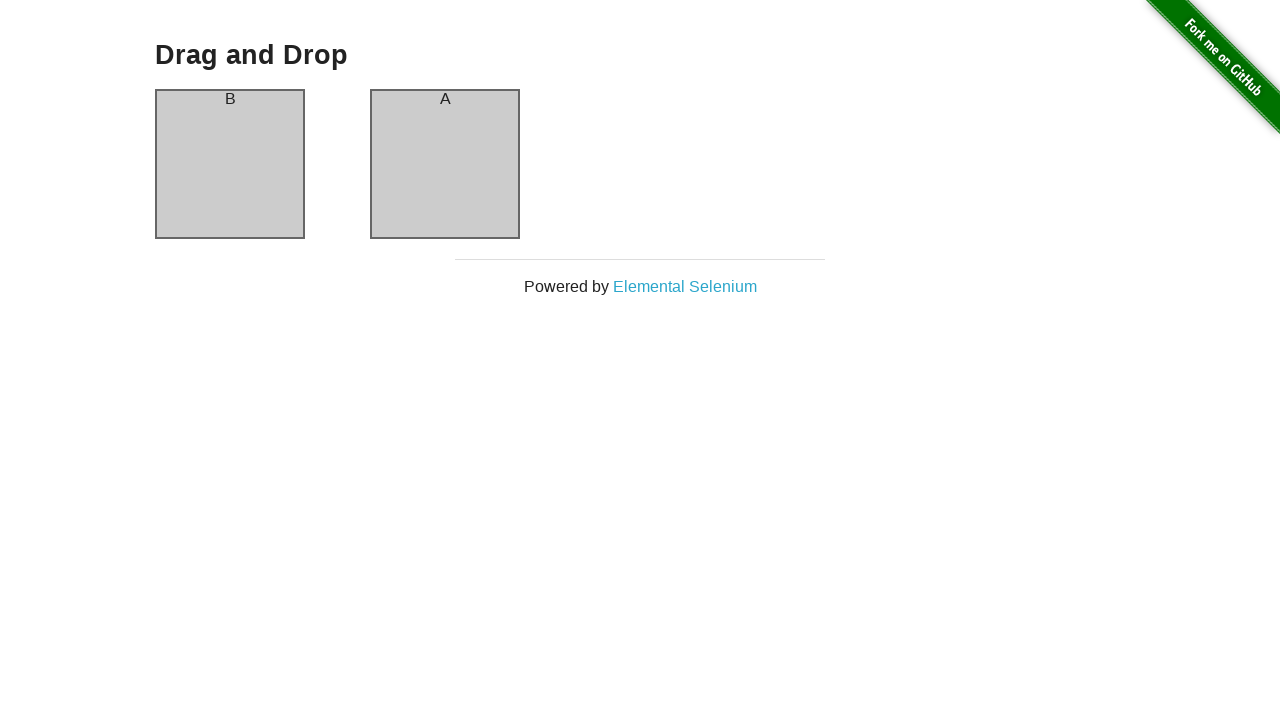

Retrieved text content from first column header
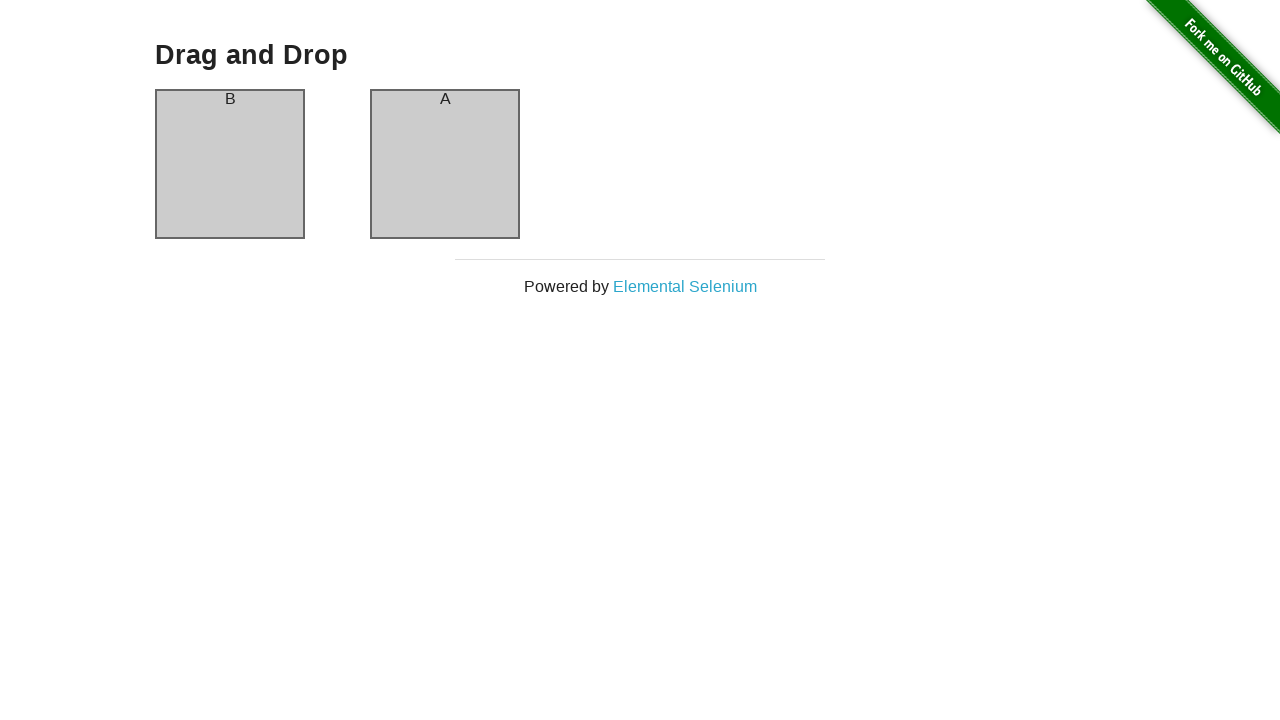

Retrieved text content from second column header
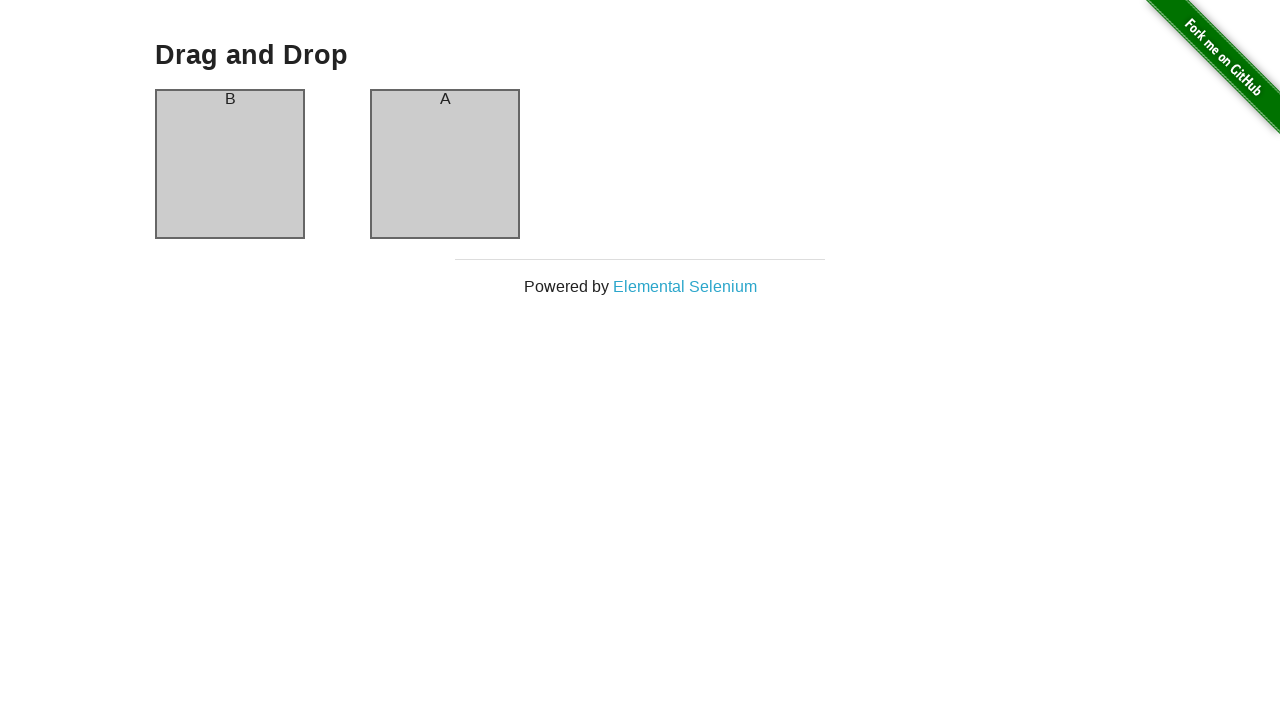

Verified 'B' element is in first column
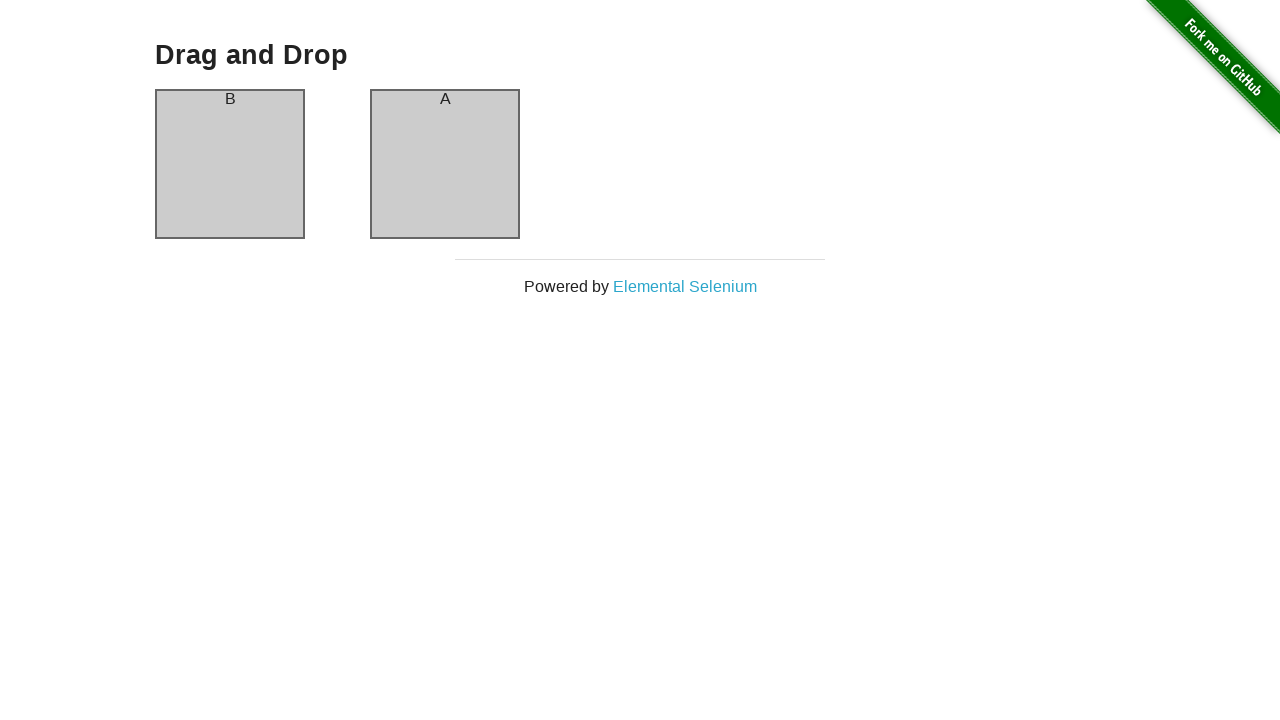

Verified 'A' element is in second column
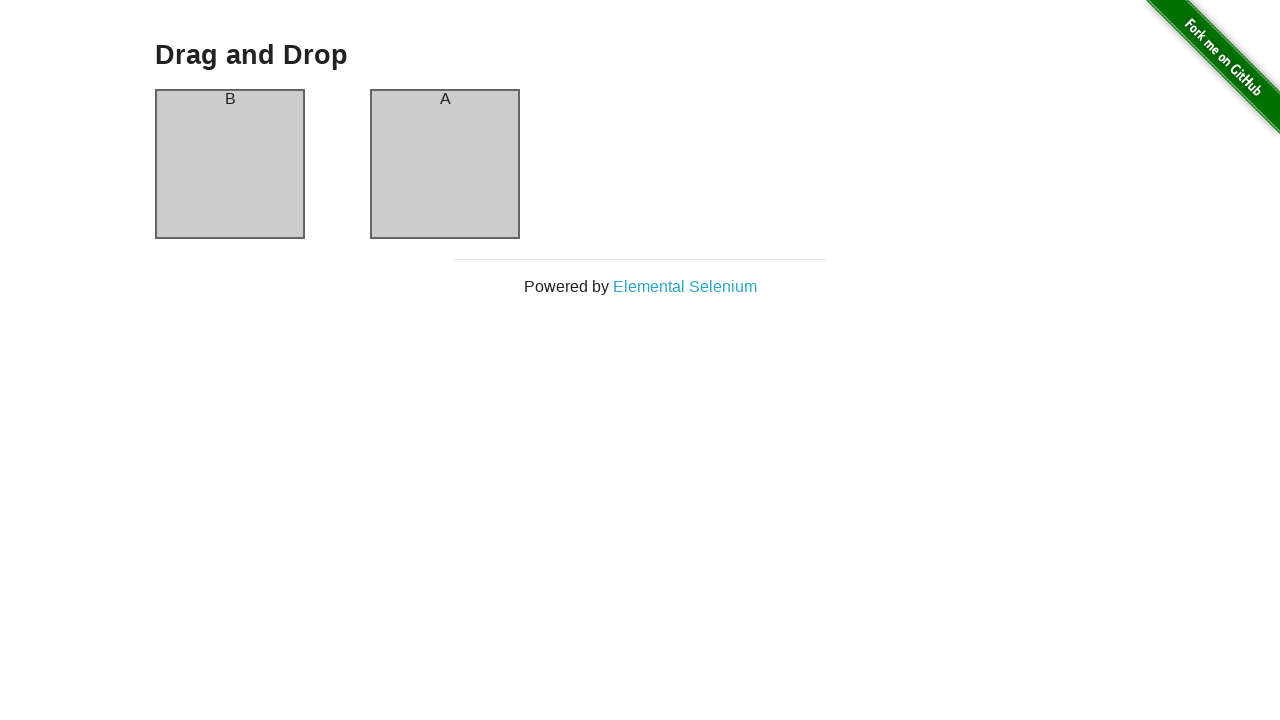

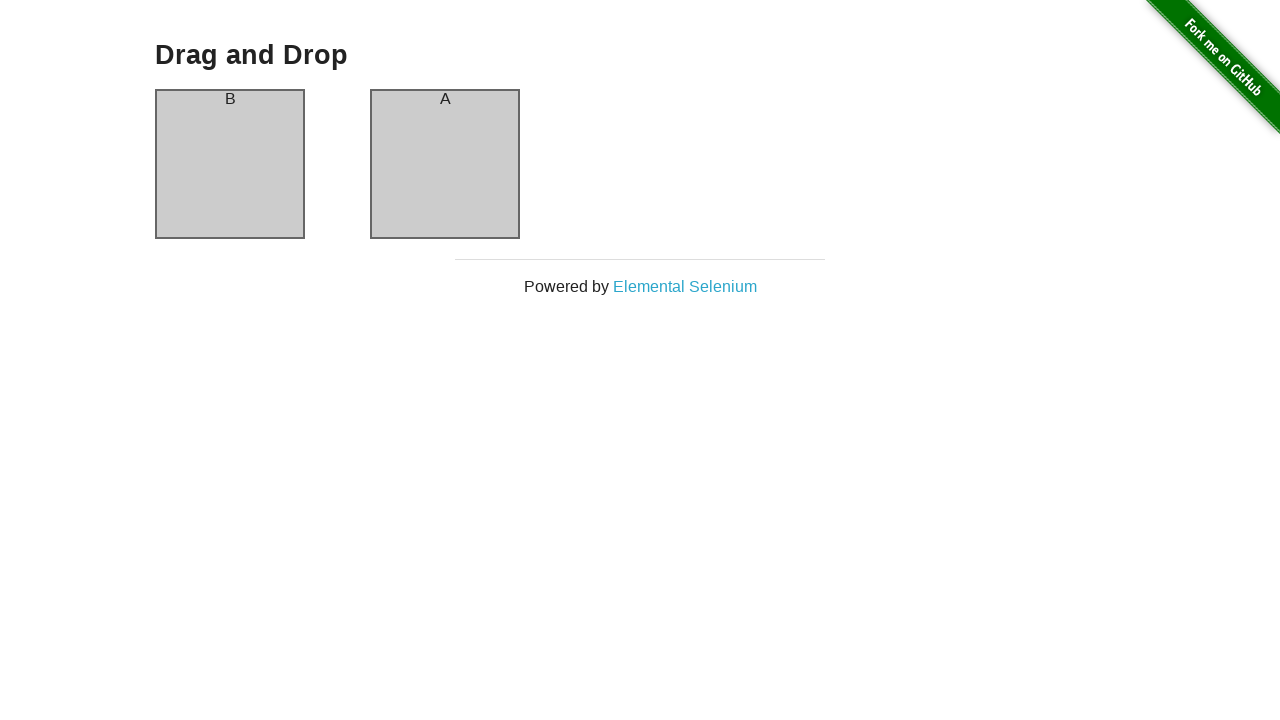